Tests radio button functionality by selecting male gender and Tuesday options

Starting URL: https://testautomationpractice.blogspot.com/

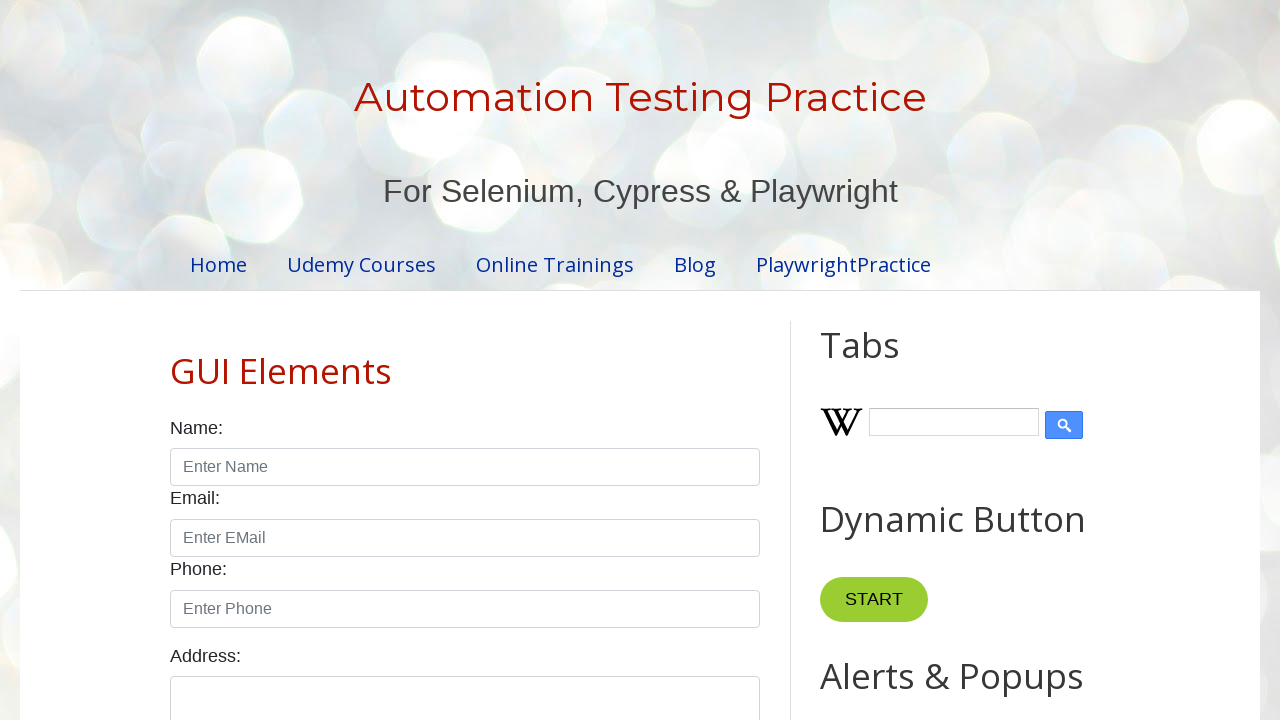

Clicked male radio button at (176, 360) on xpath=//input[@id="male"]
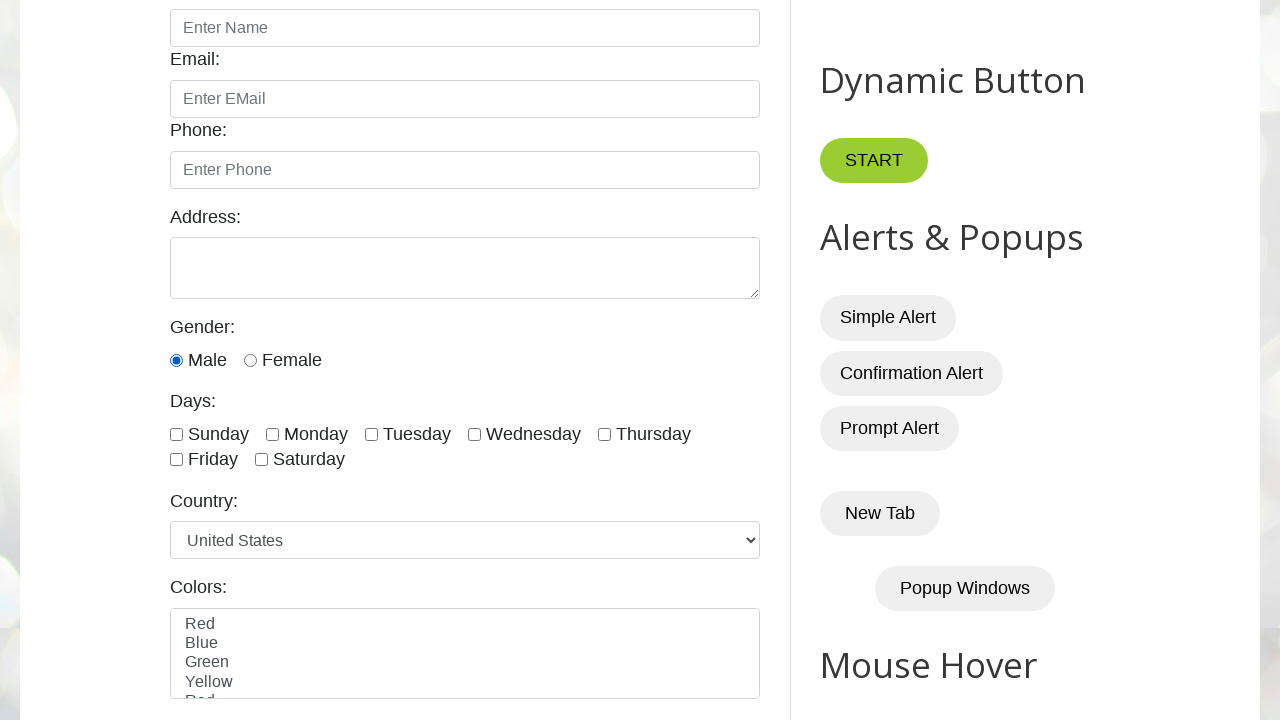

Clicked Tuesday radio button at (372, 434) on xpath=//input[@id="tuesday"]
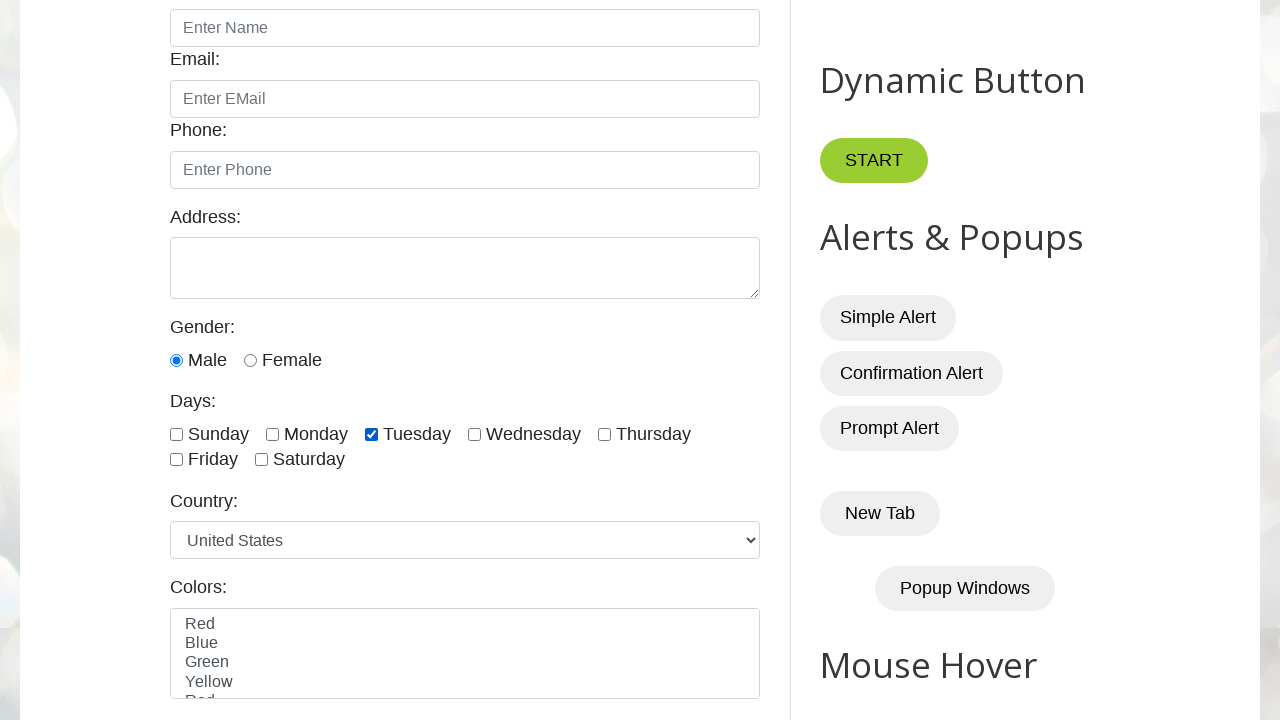

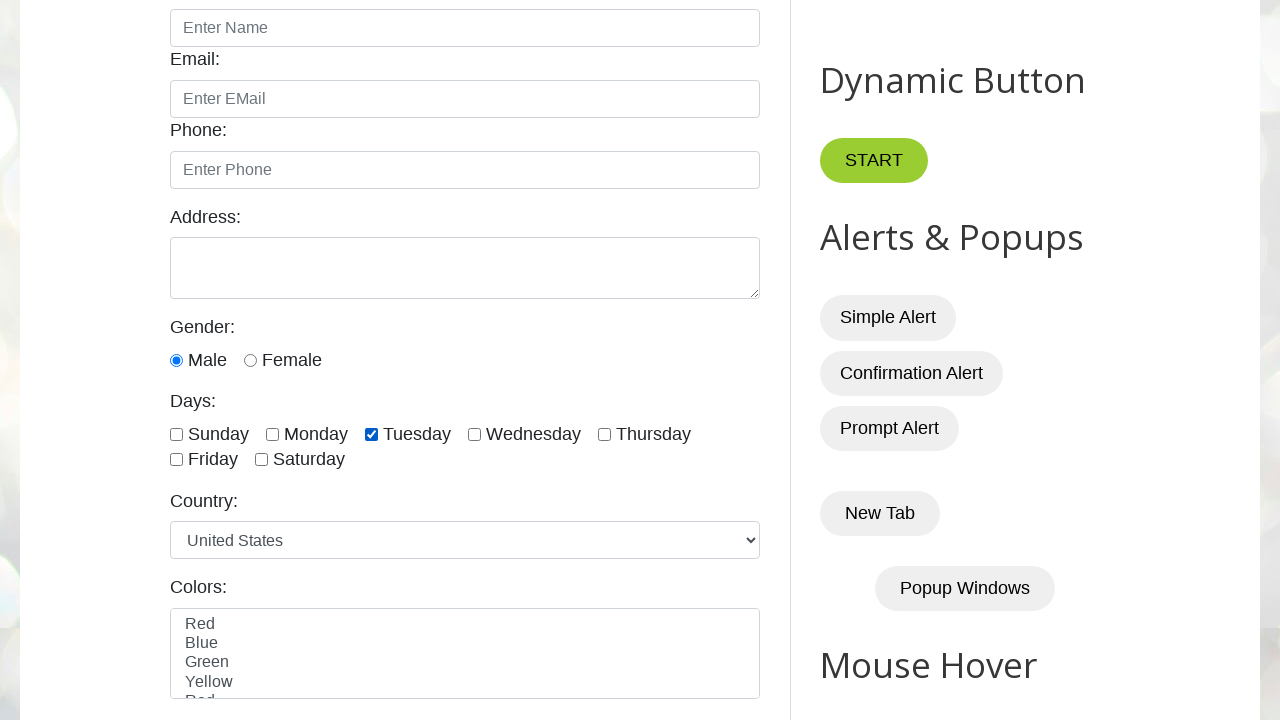